Tests a practice form by filling in name, email, password fields, selecting gender from dropdown, choosing a radio option, entering birthday, and submitting the form

Starting URL: https://rahulshettyacademy.com/angularpractice/

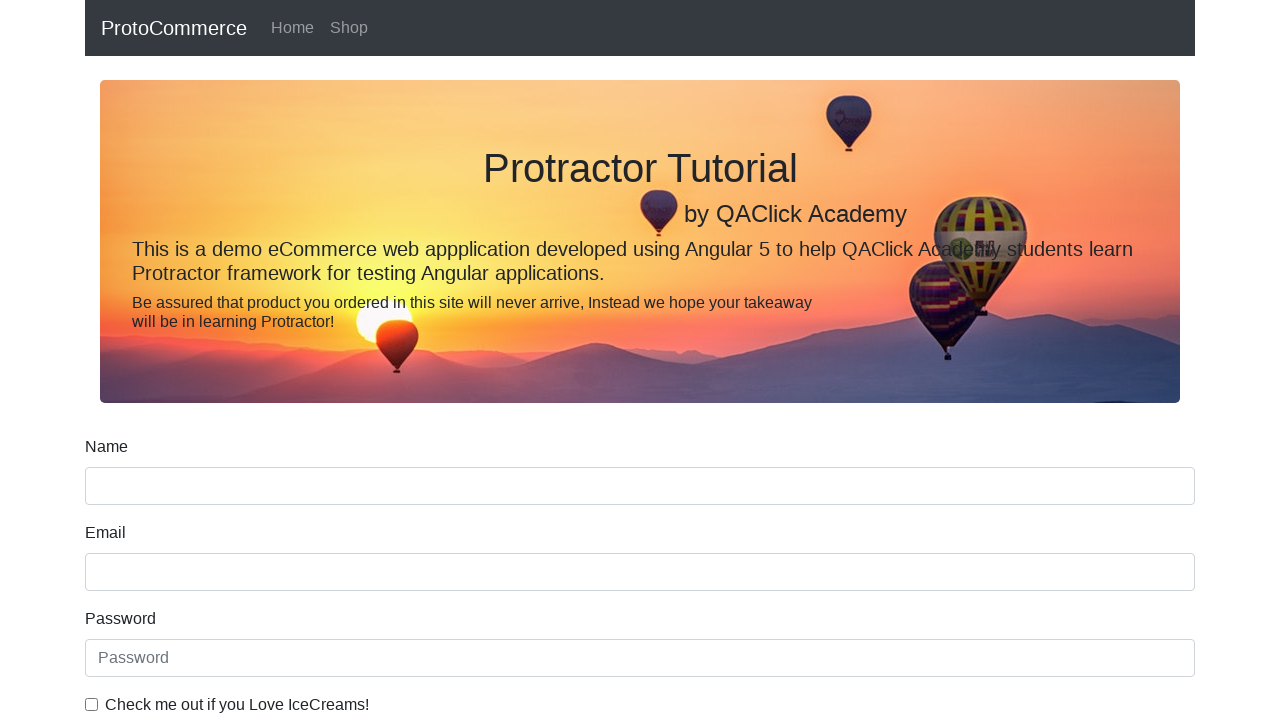

Filled name field with 'Divya Agrawal' on input[name='name']
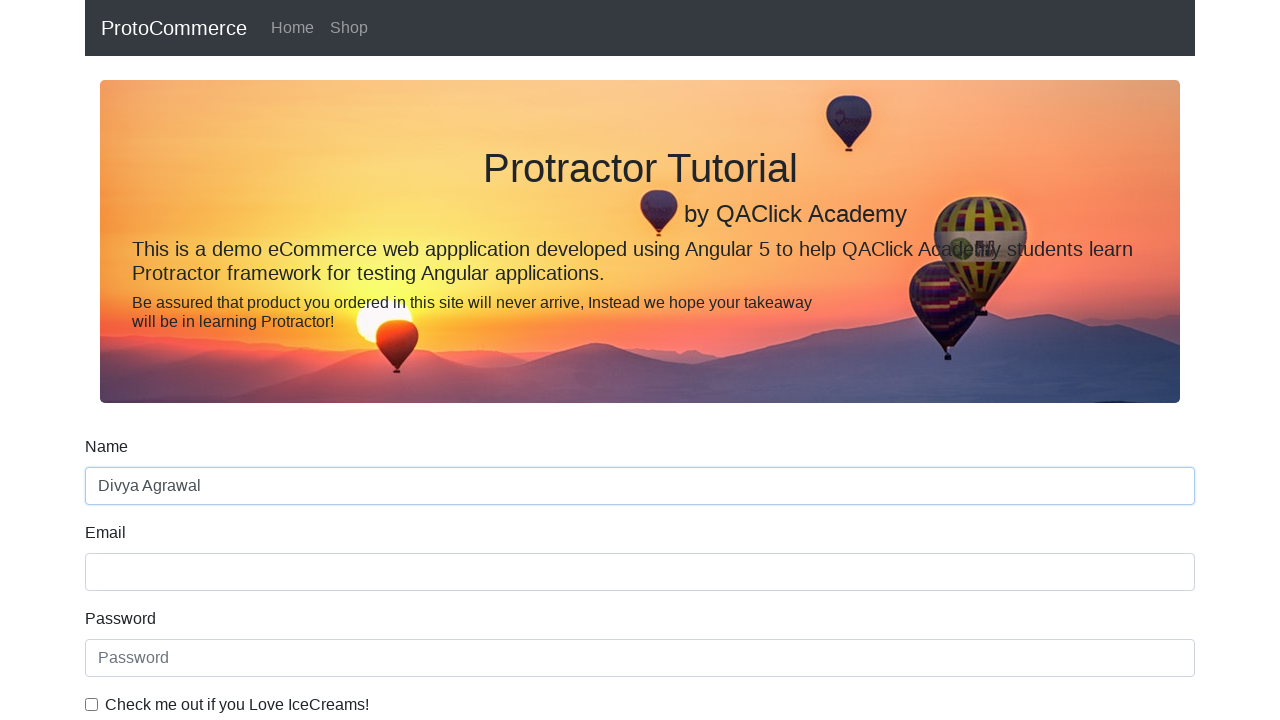

Filled email field with 'divya124@gmail.com' on input[name='email']
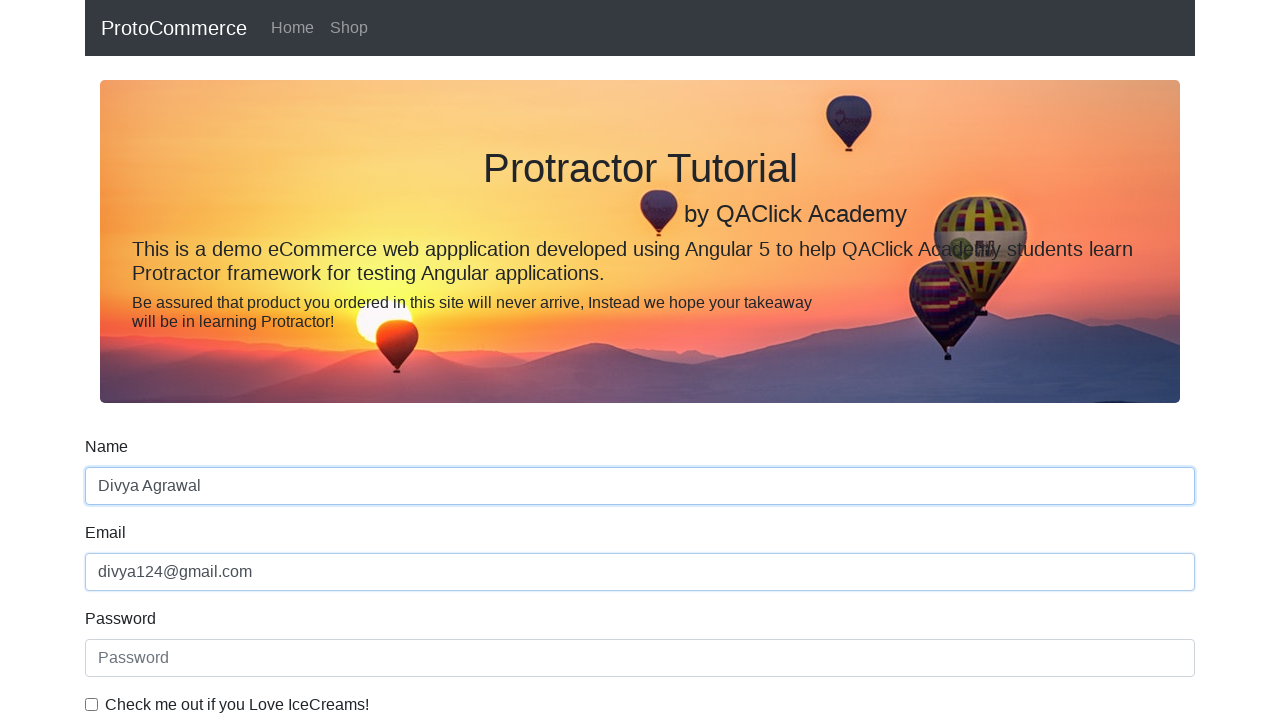

Filled password field with 'Divya123' on #exampleInputPassword1
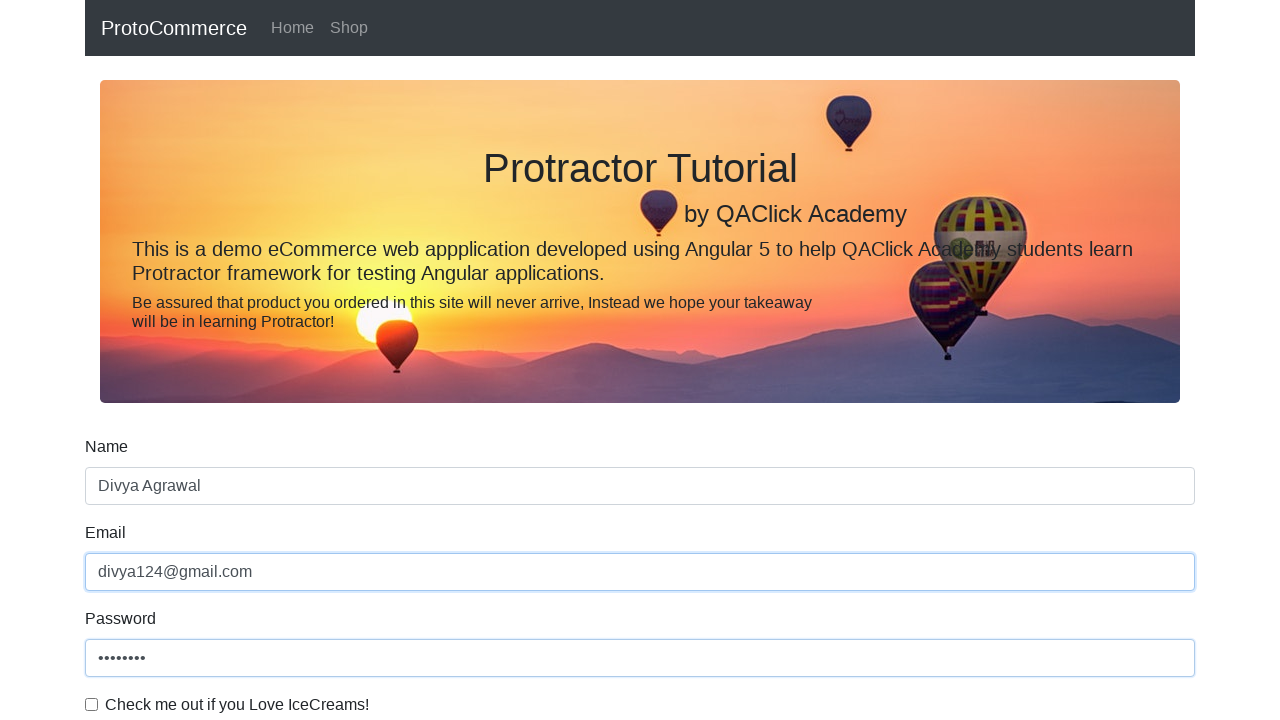

Clicked checkbox to agree to terms at (92, 704) on #exampleCheck1
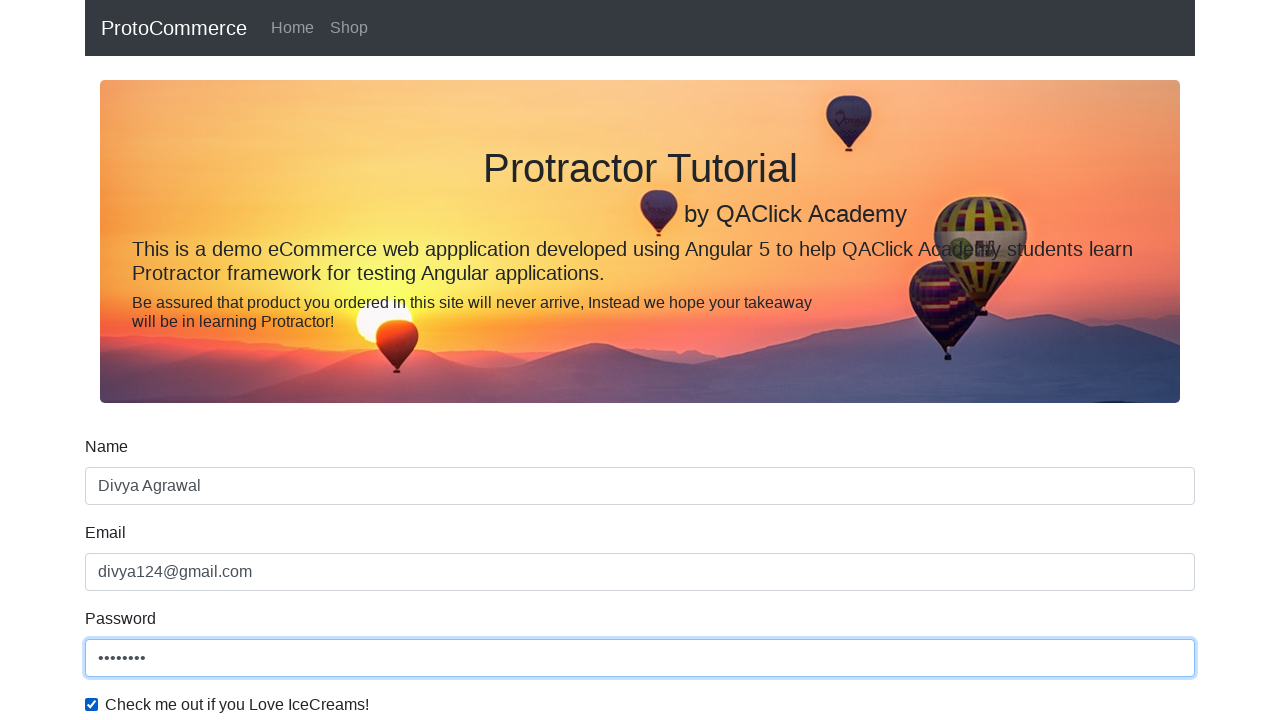

Selected 'Female' from gender dropdown on select#exampleFormControlSelect1
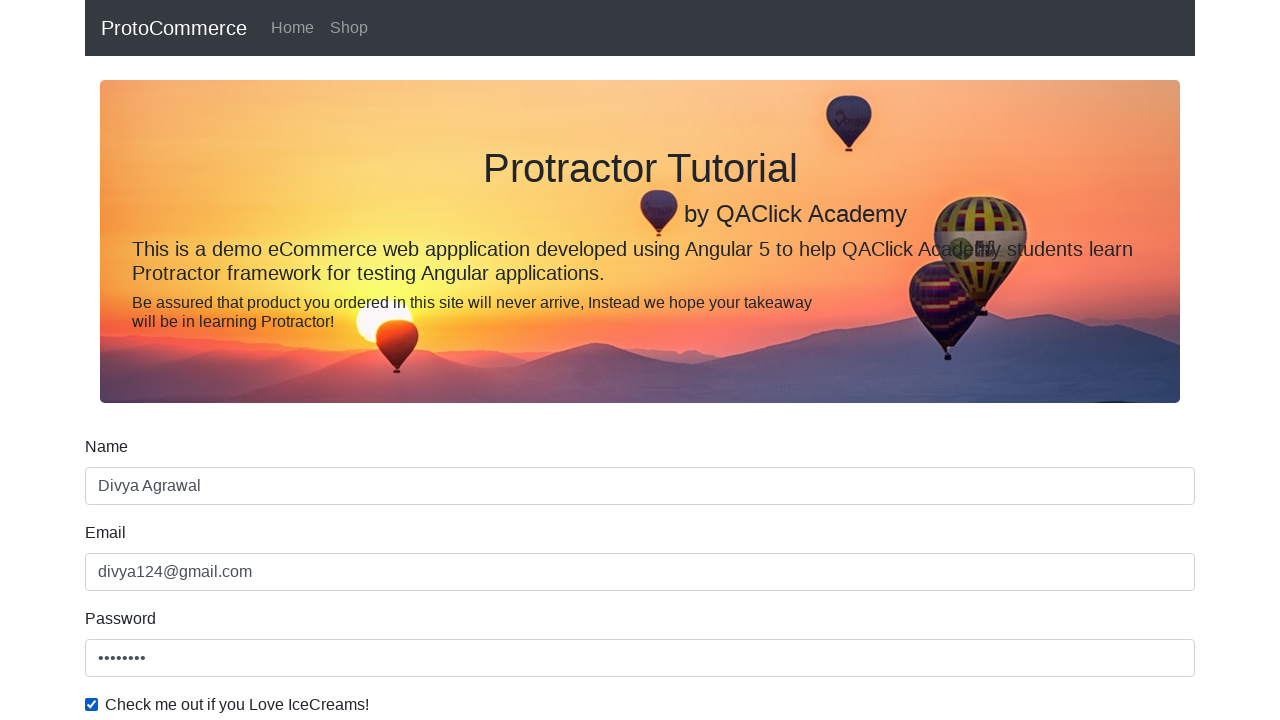

Selected radio button option1 at (238, 360) on input[value='option1']
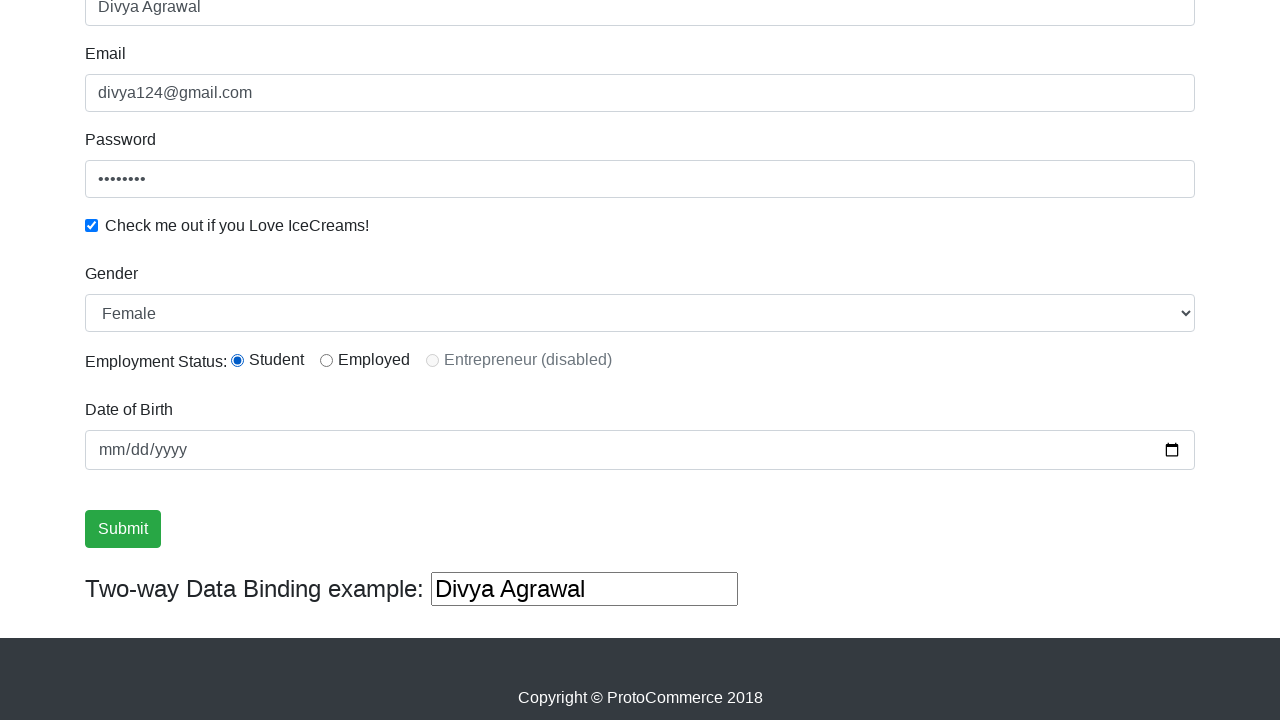

Clicked birthday date picker field at (640, 450) on input[name='bday']
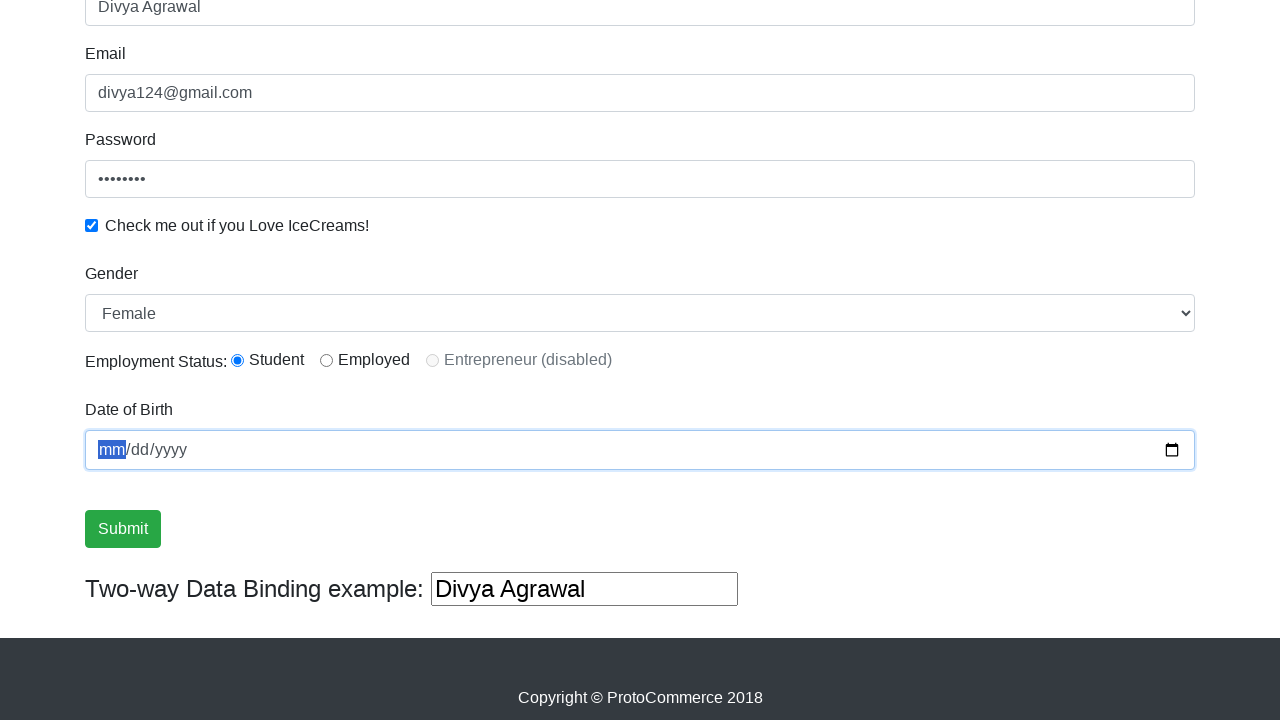

Clicked Submit button to submit the form at (123, 529) on input[value='Submit']
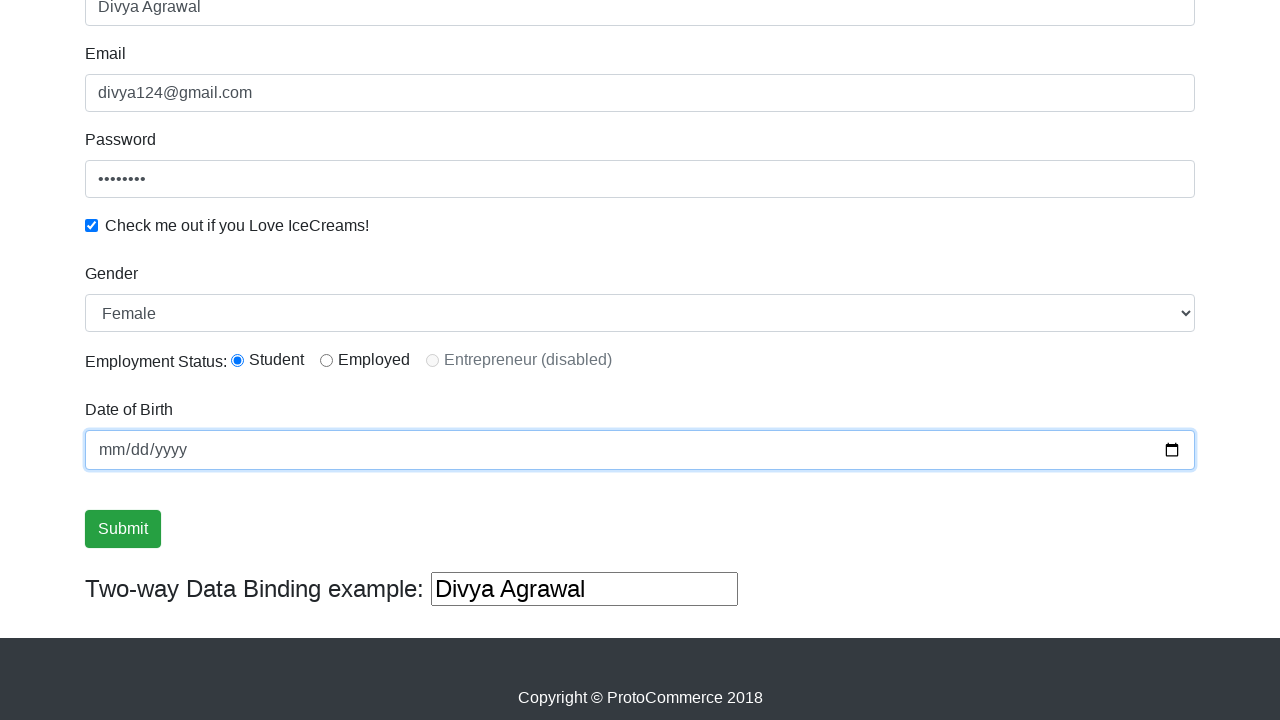

Success message appeared after form submission
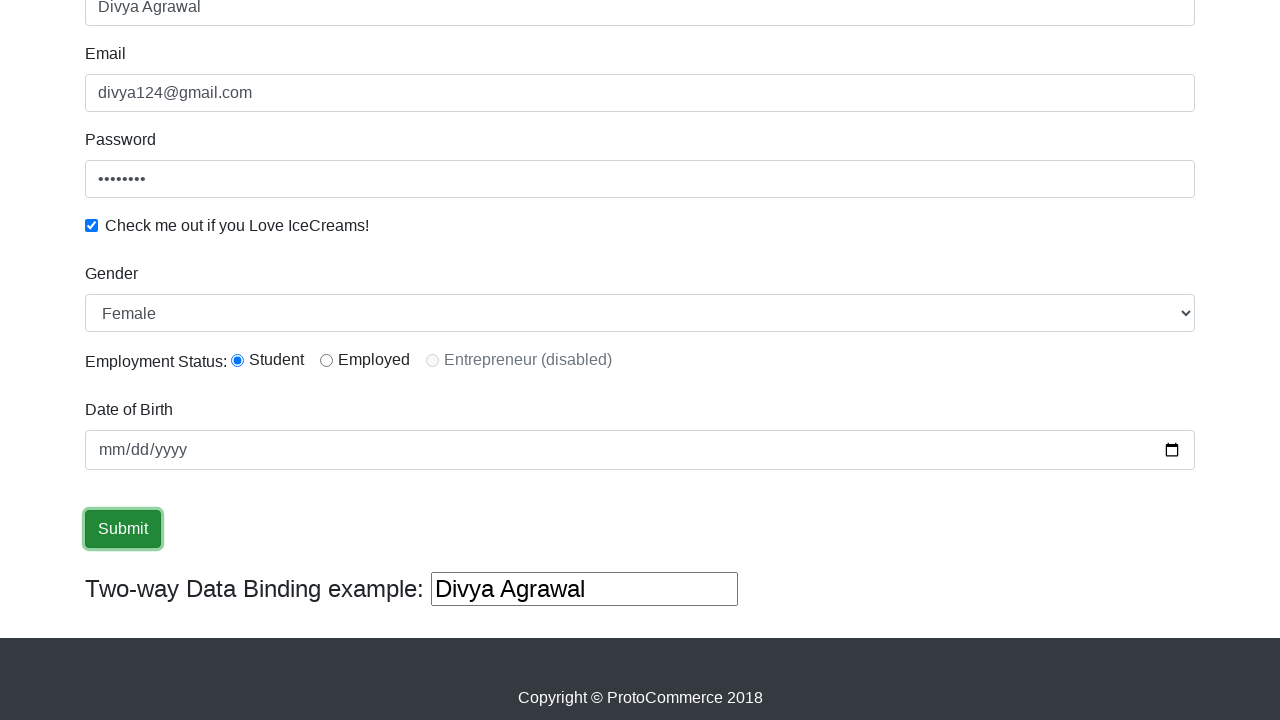

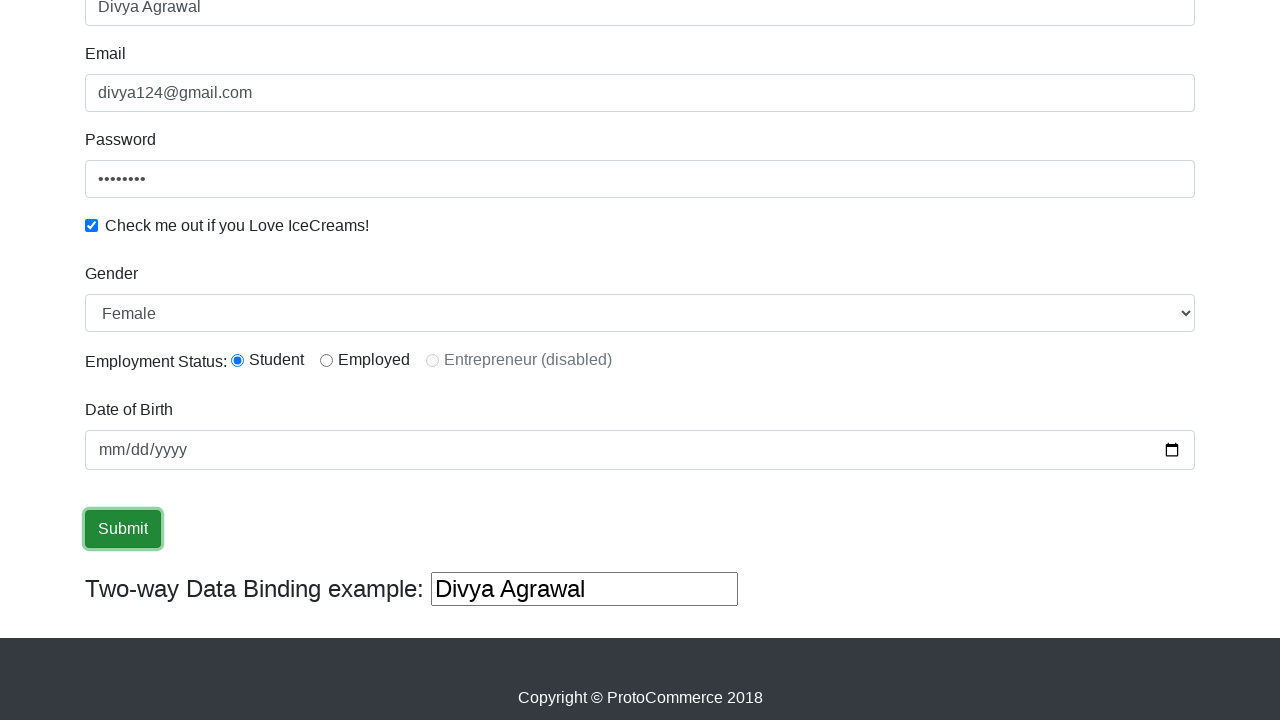